Tests scrolling to a specific element on the page - the "Kiến thức Automation Testing" heading.

Starting URL: https://anhtester.com/

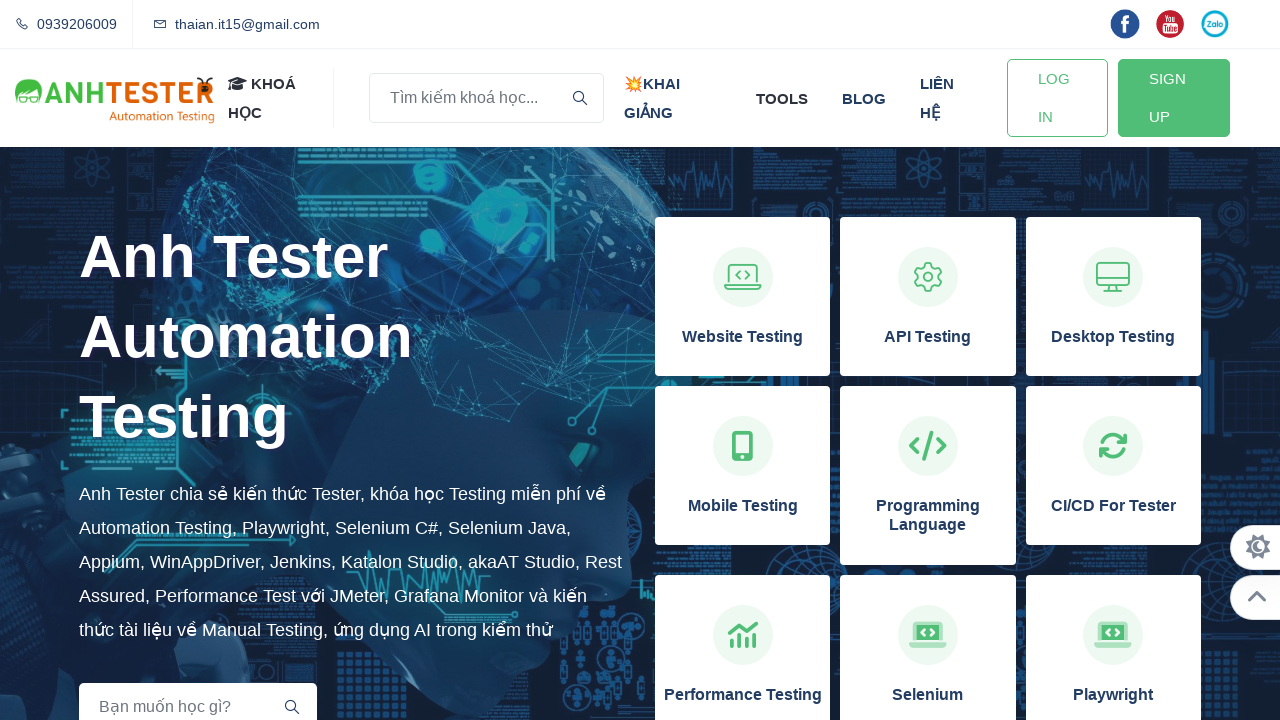

Scrolled to 'Kiến thức Automation Testing' heading element
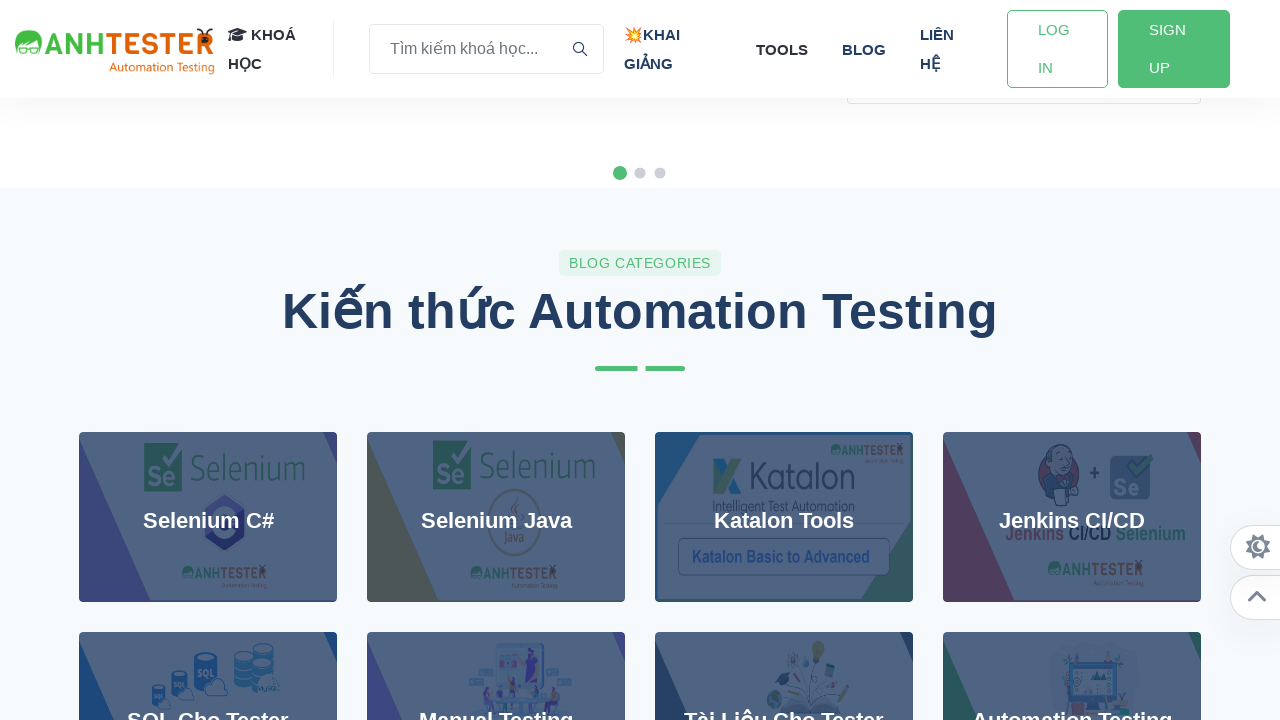

Waited 500ms for scroll to complete
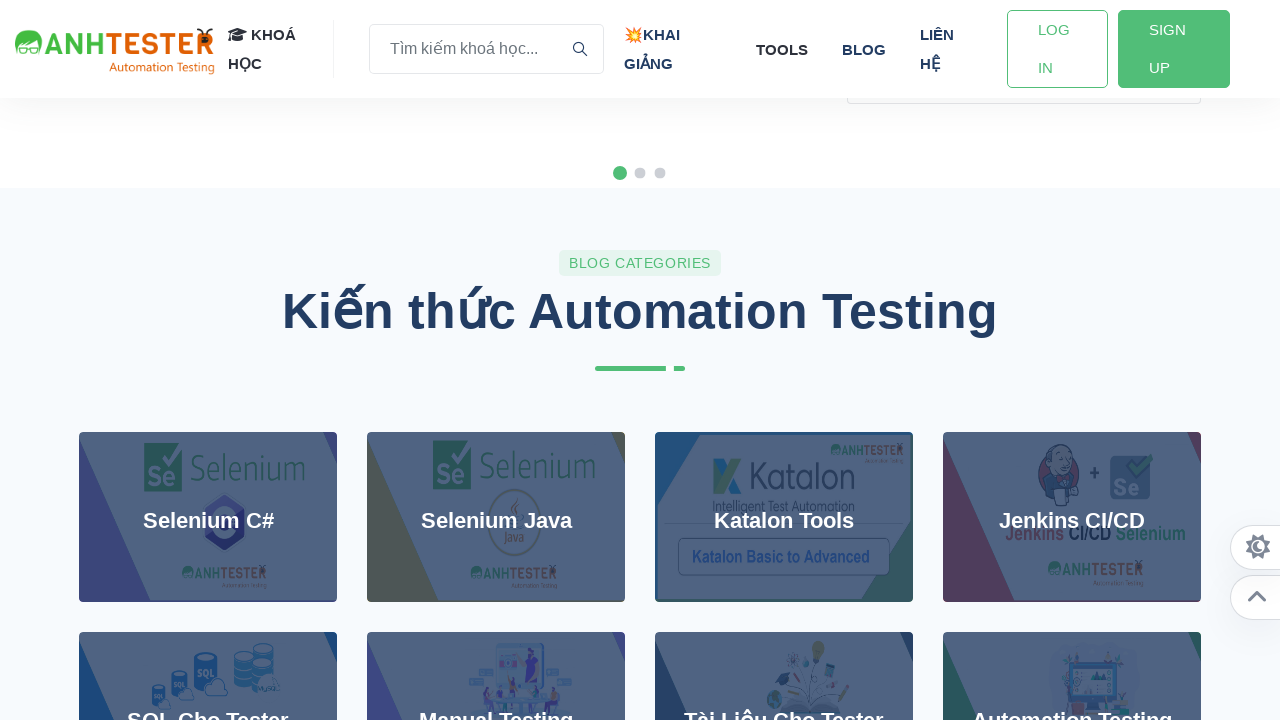

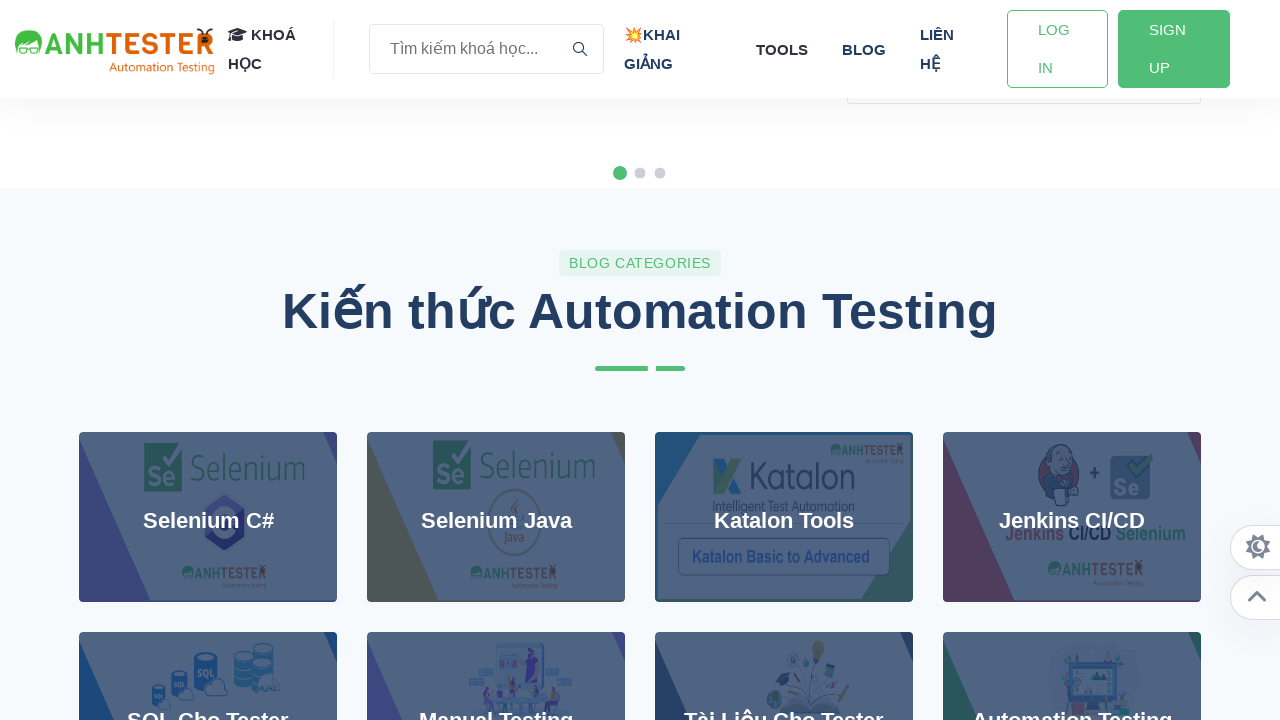